Tests login form validation by attempting to submit with only password field filled, verifying the "Username is required" error message appears

Starting URL: https://www.saucedemo.com/

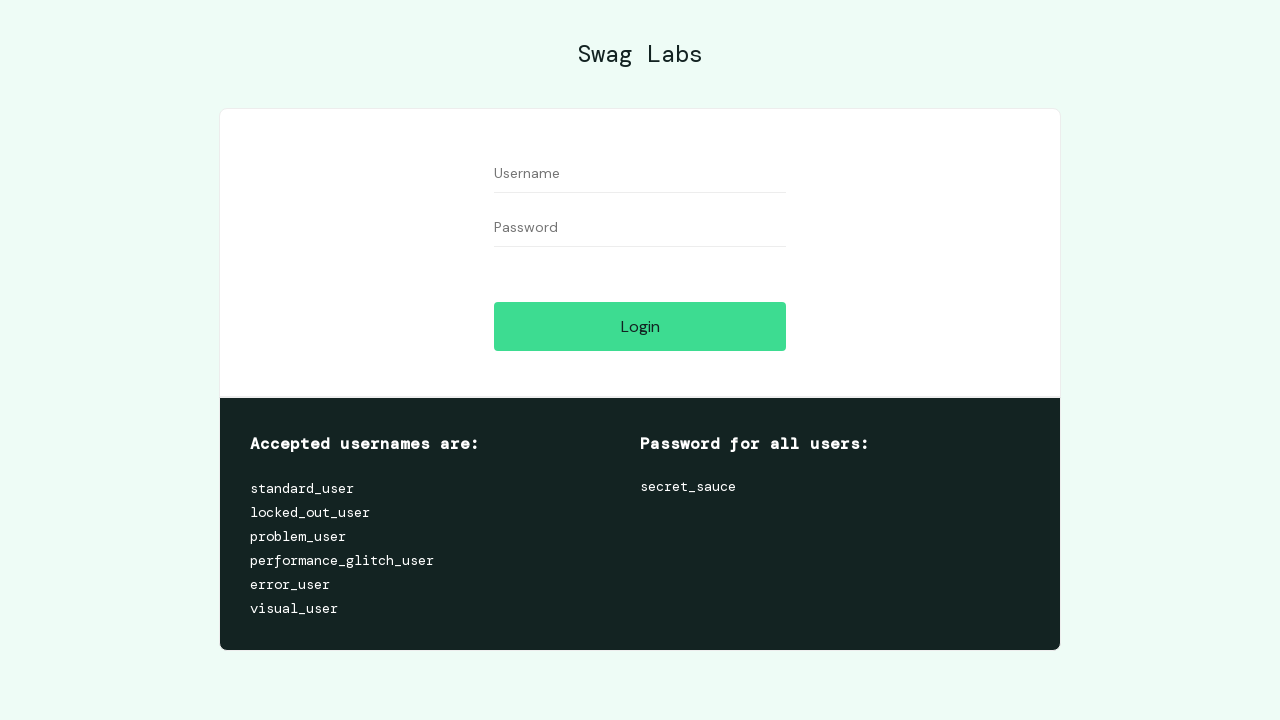

Filled password field with 'secret_sauce' on #password
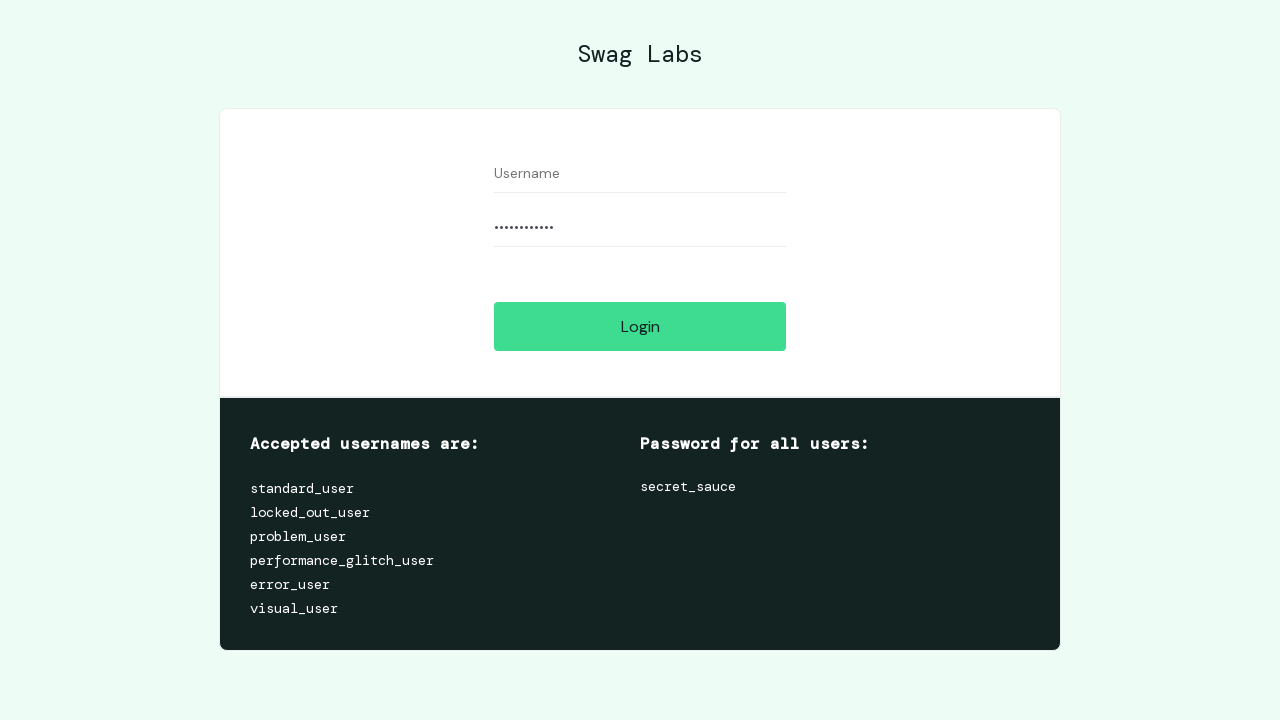

Clicked login button without username at (640, 326) on #login-button
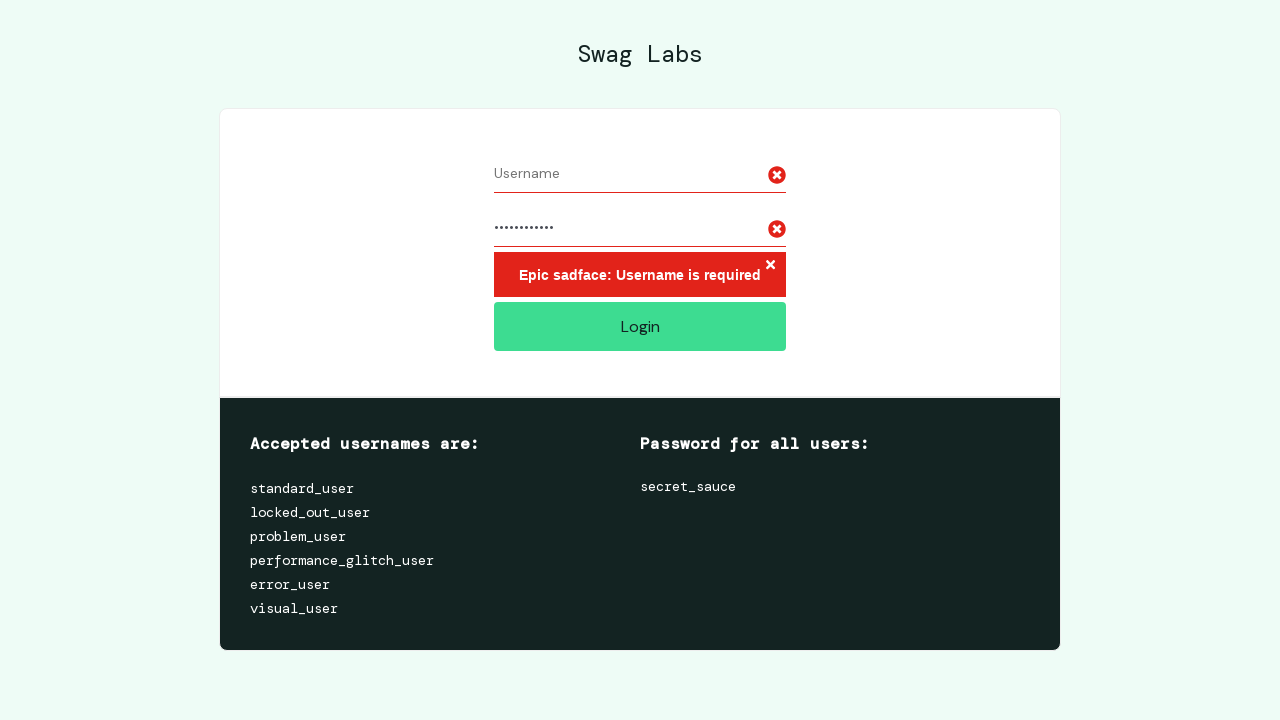

Located error message element
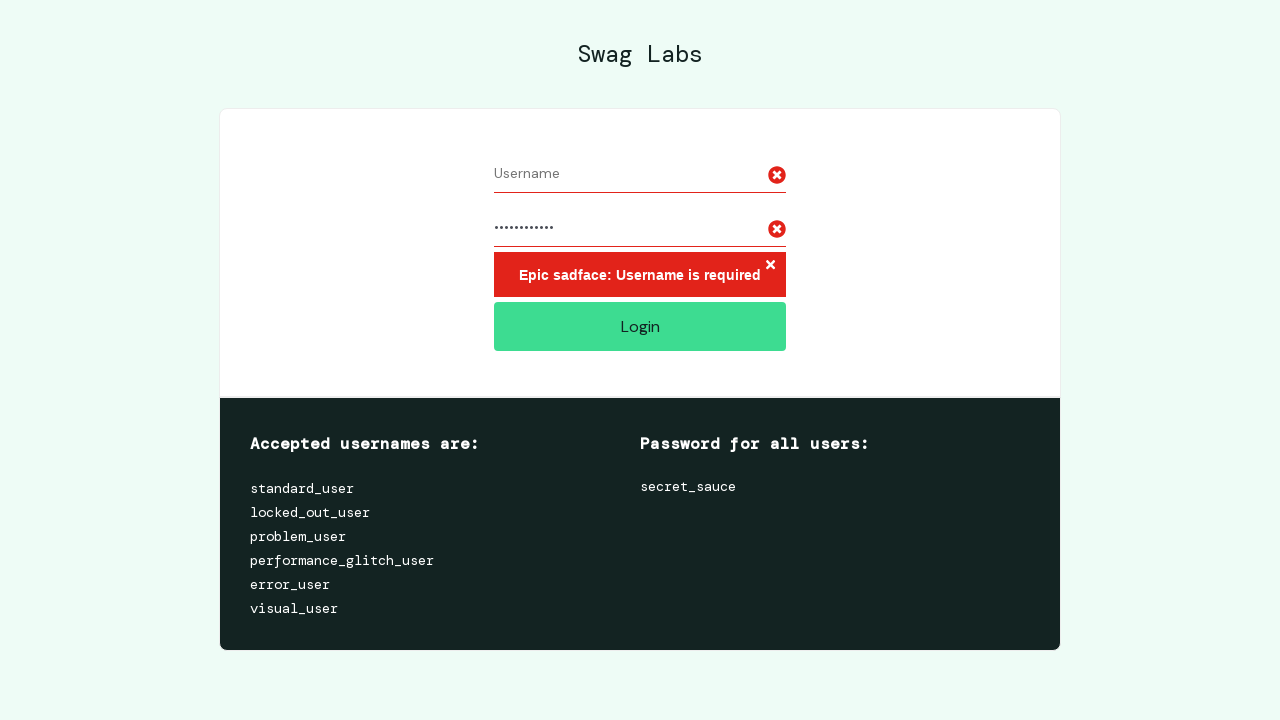

Waited for error message to appear
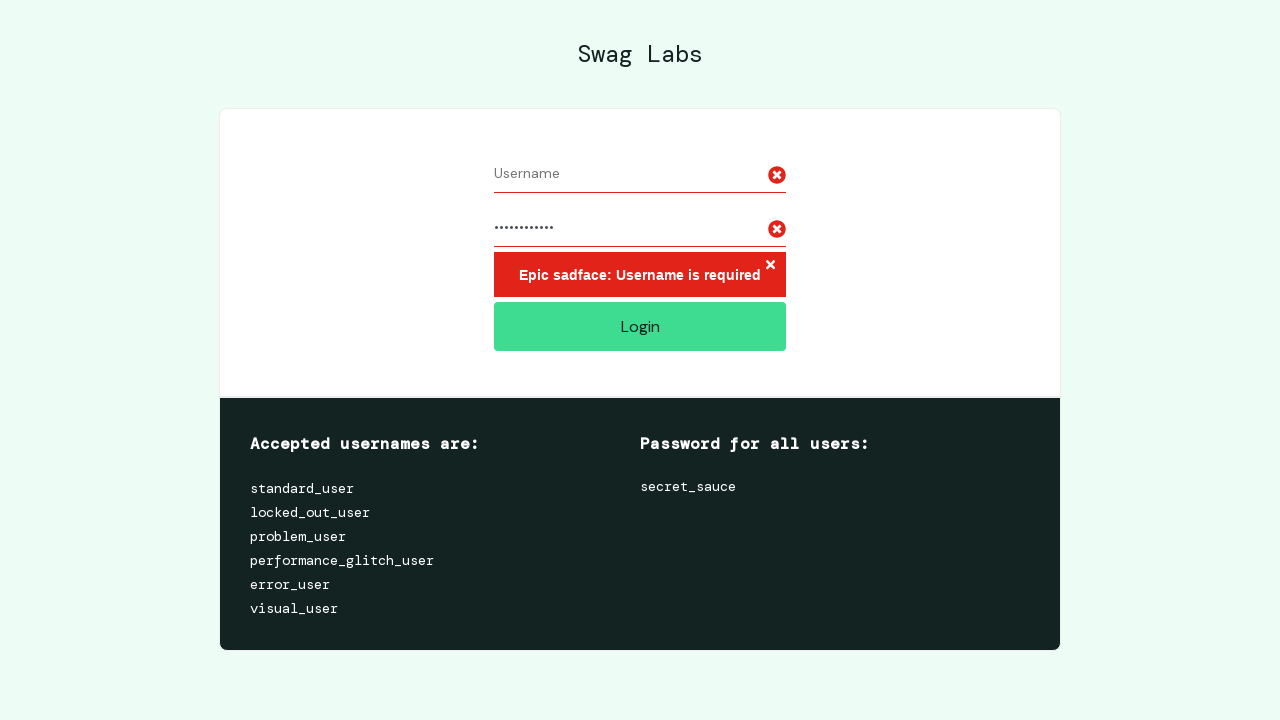

Verified error message displays 'Epic sadface: Username is required'
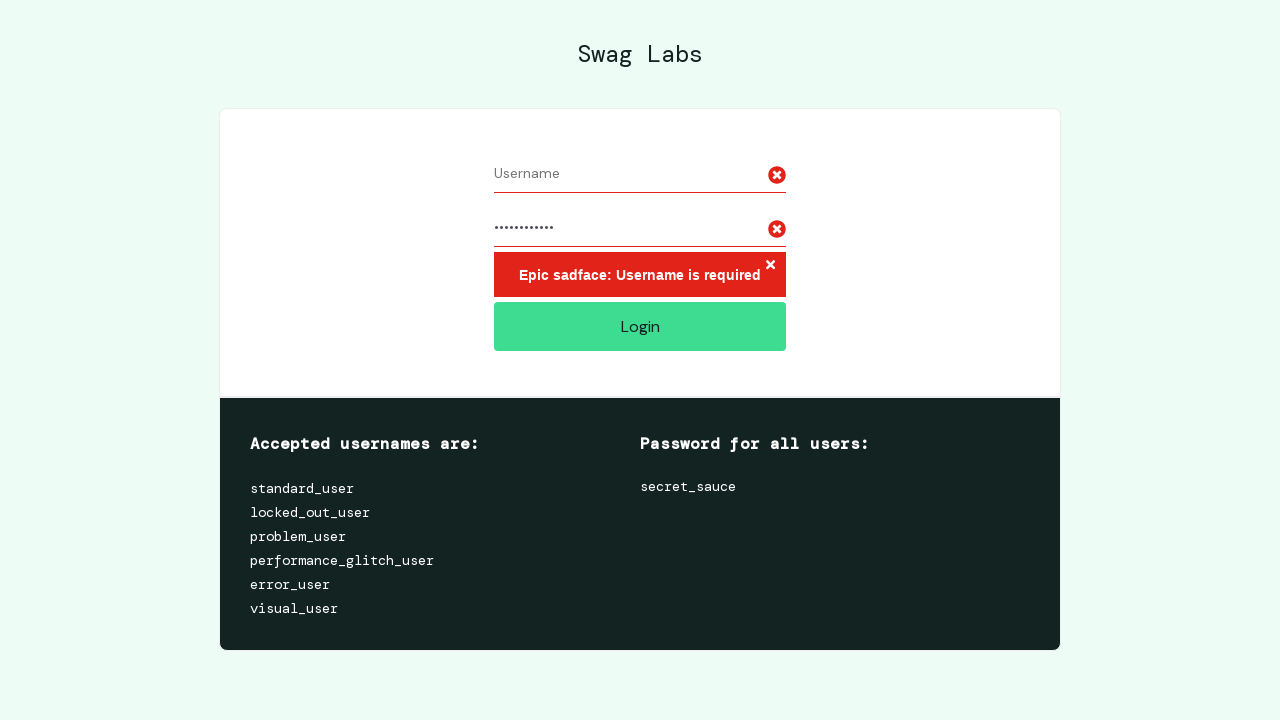

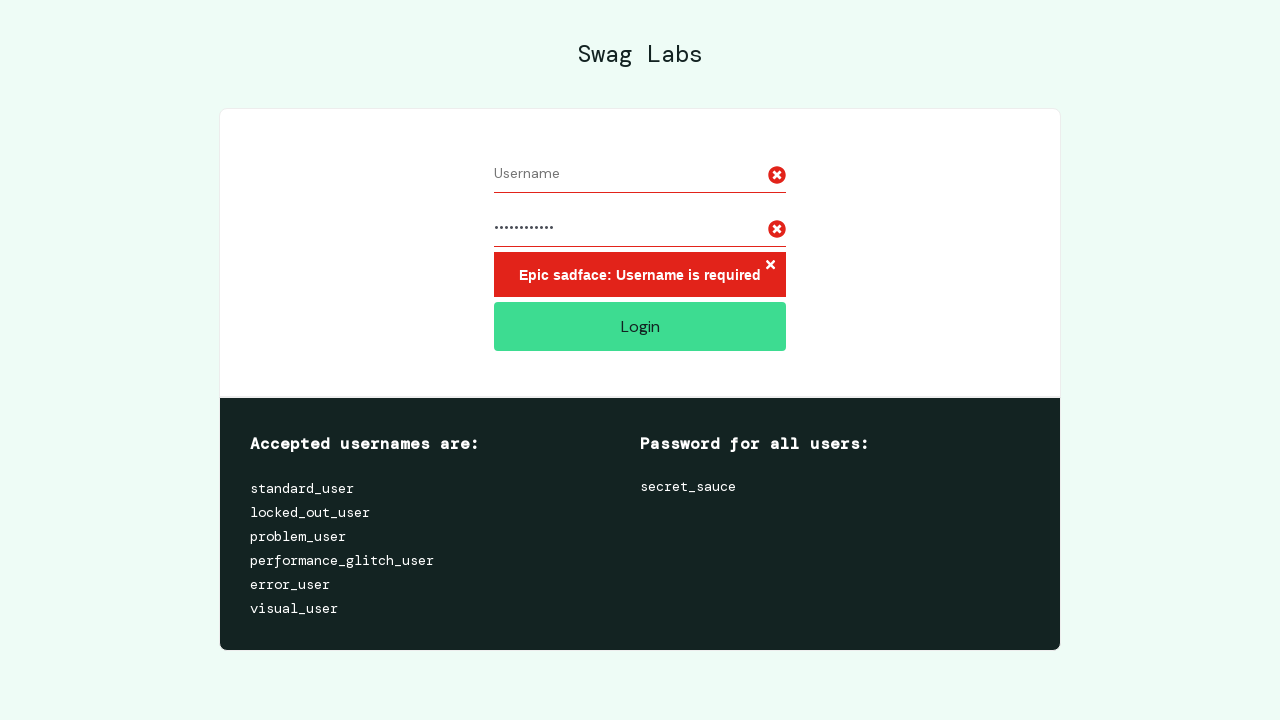